Tests unchecking checkboxes by clicking on each checkbox if it is currently selected, then verifying both are unchecked.

Starting URL: https://the-internet.herokuapp.com/checkboxes

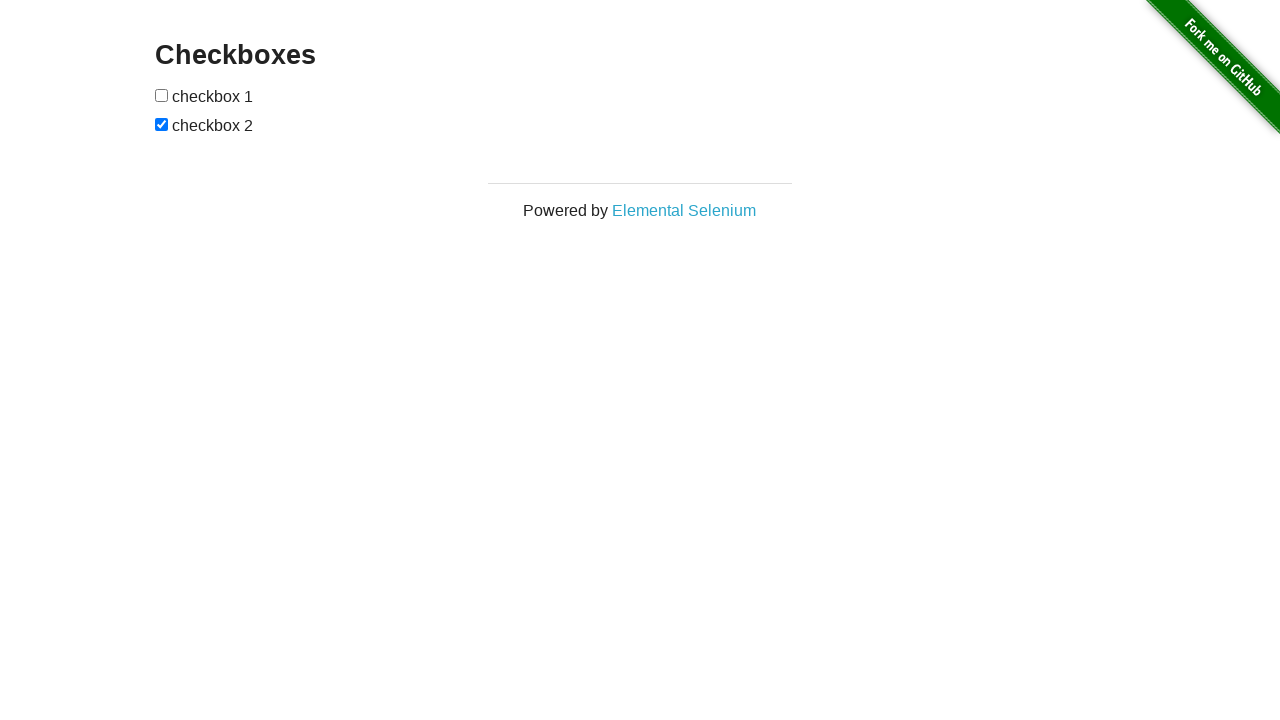

Located first checkbox element
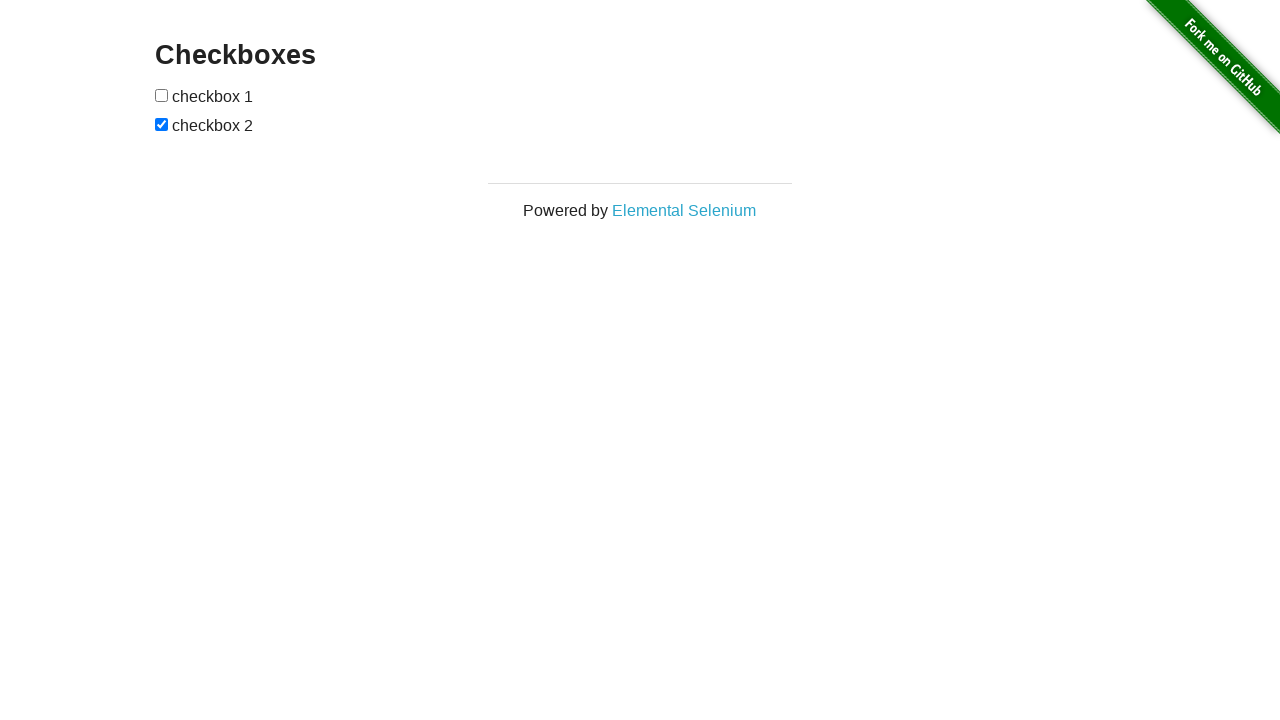

Checked if first checkbox is selected - it was not
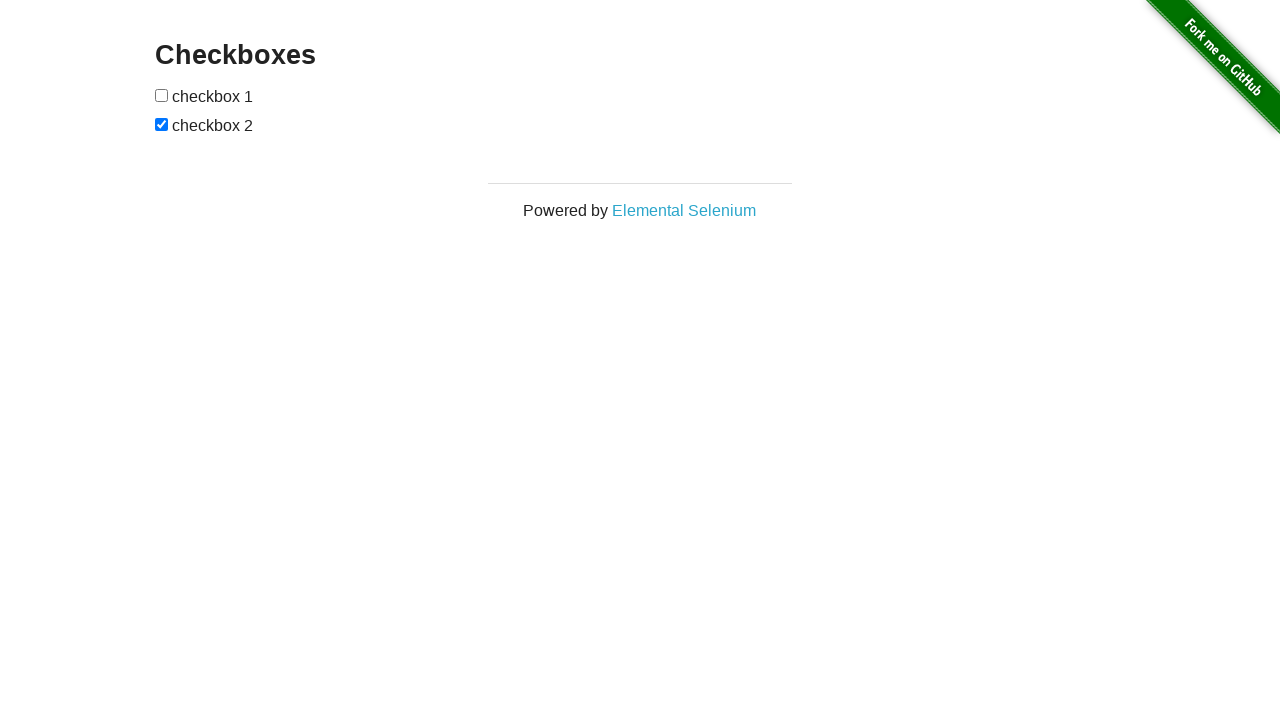

Located second checkbox element
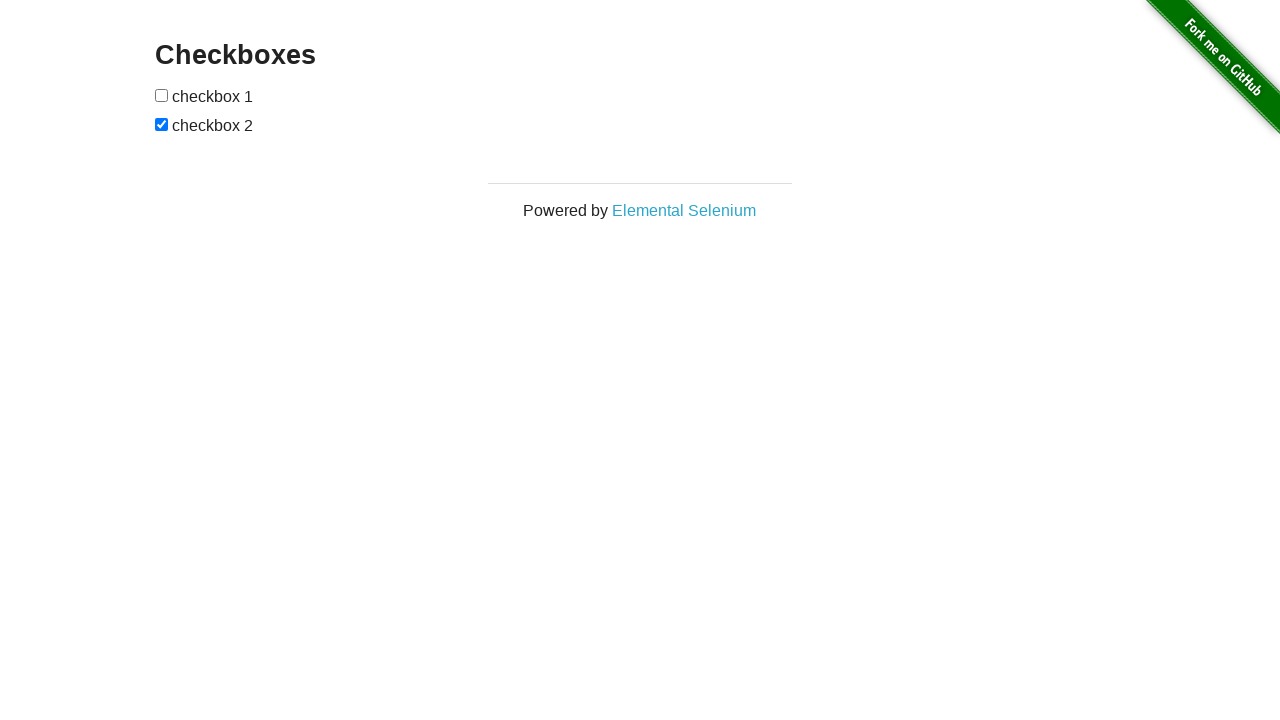

Checked if second checkbox is selected
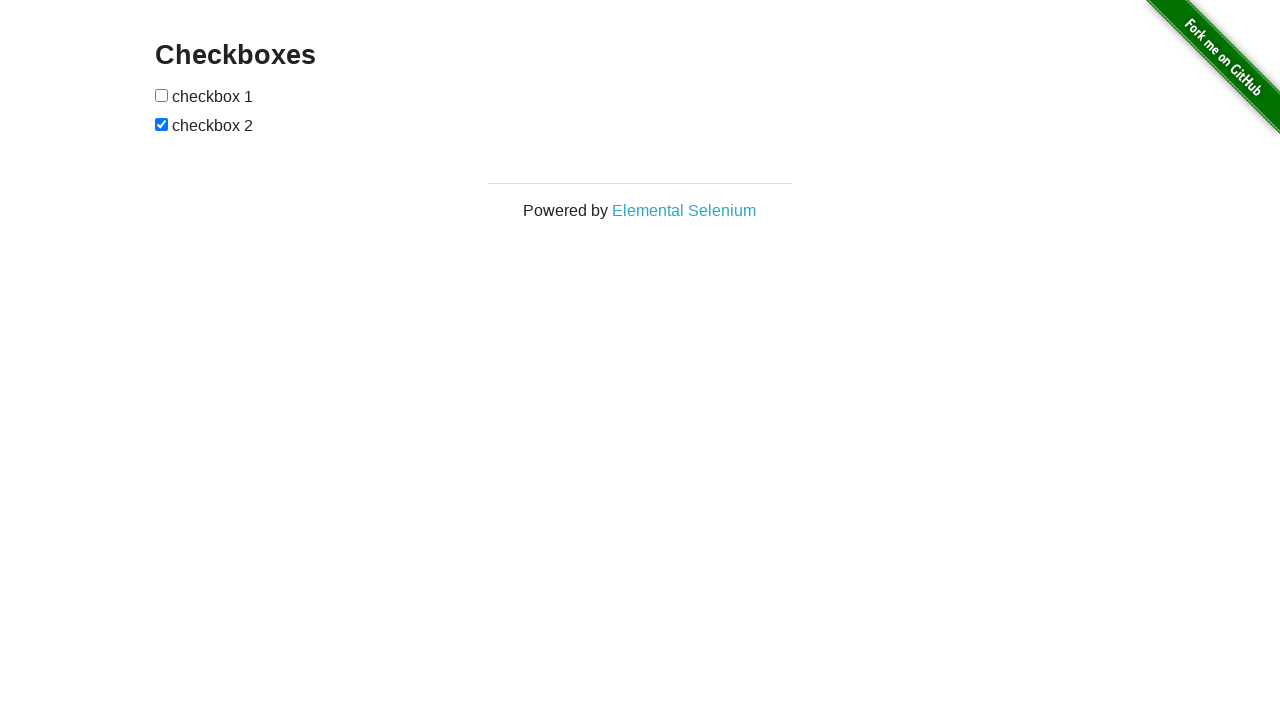

Clicked second checkbox to uncheck it at (162, 124) on xpath=//*[@id='checkboxes']/input[2]
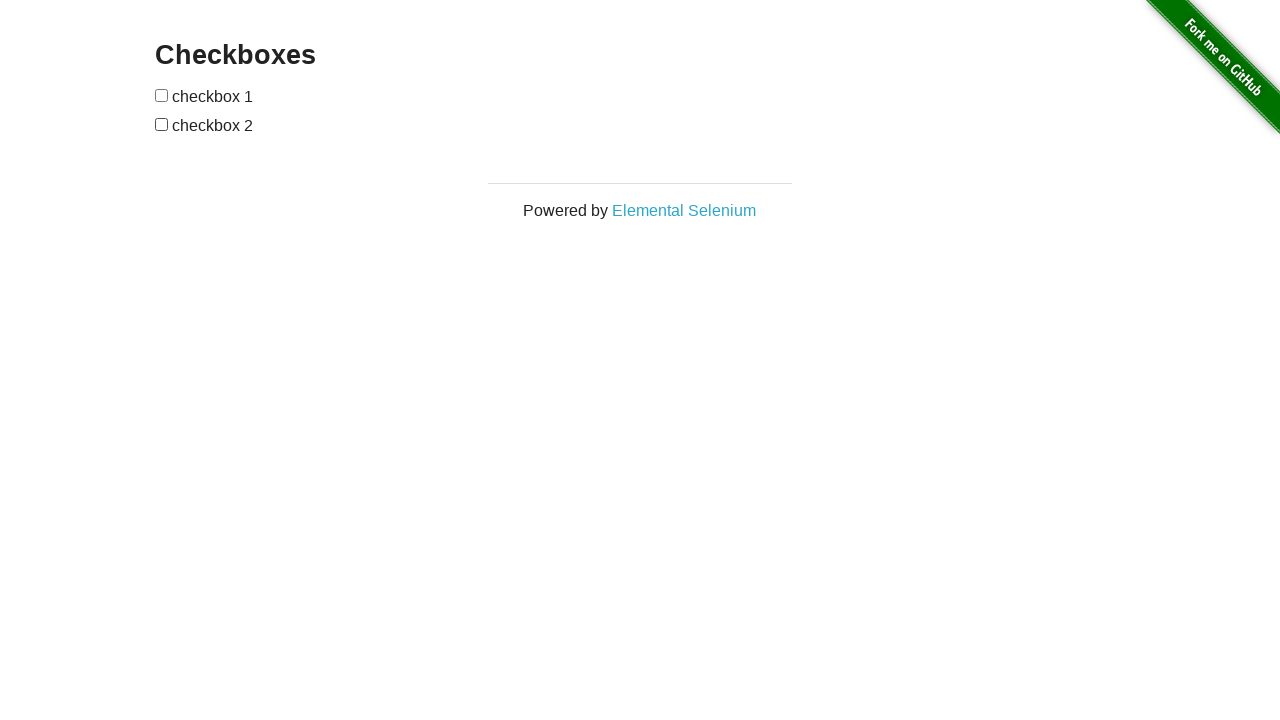

Verified both checkboxes are unchecked
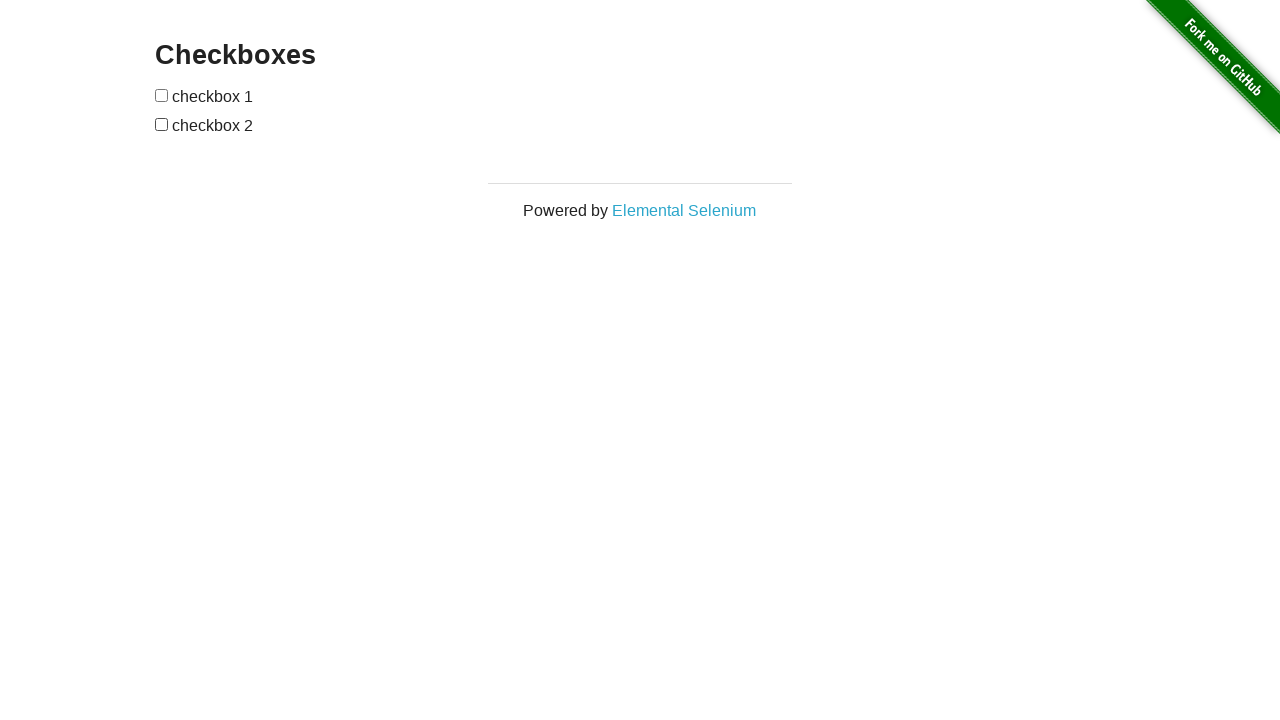

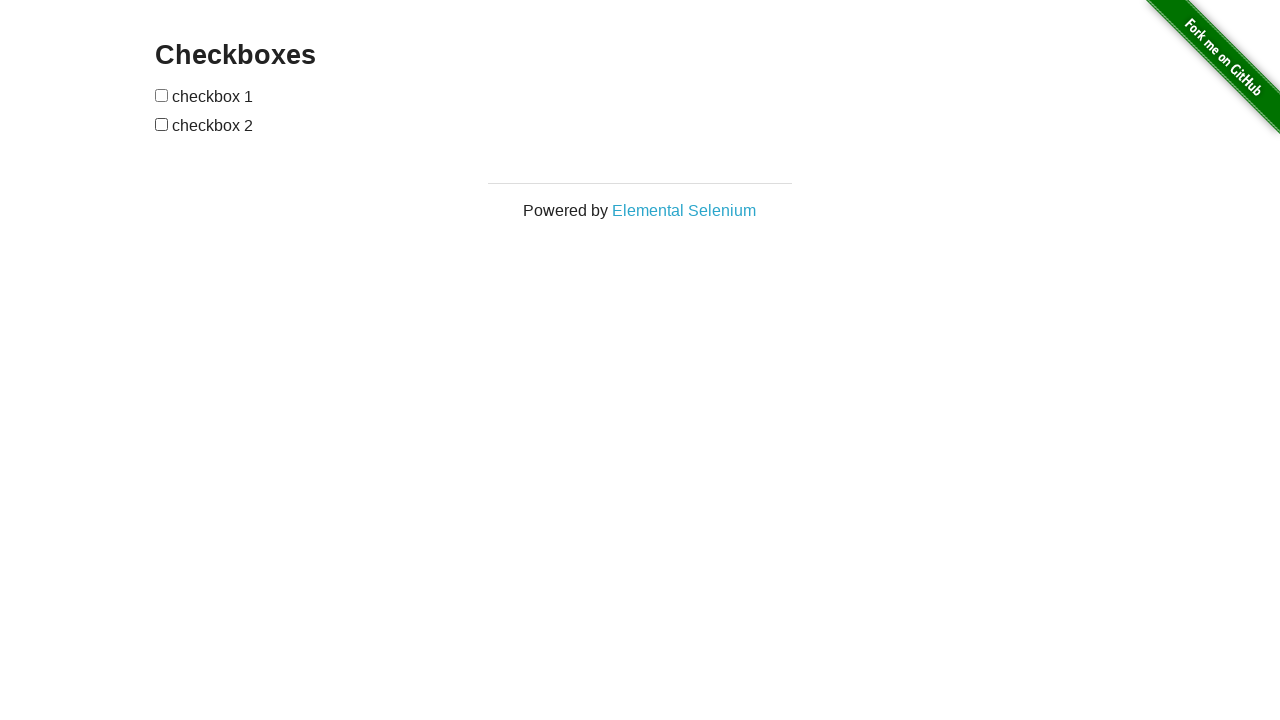